Navigates to WebdriverIO homepage and verifies the subtitle element is present

Starting URL: https://webdriver.io

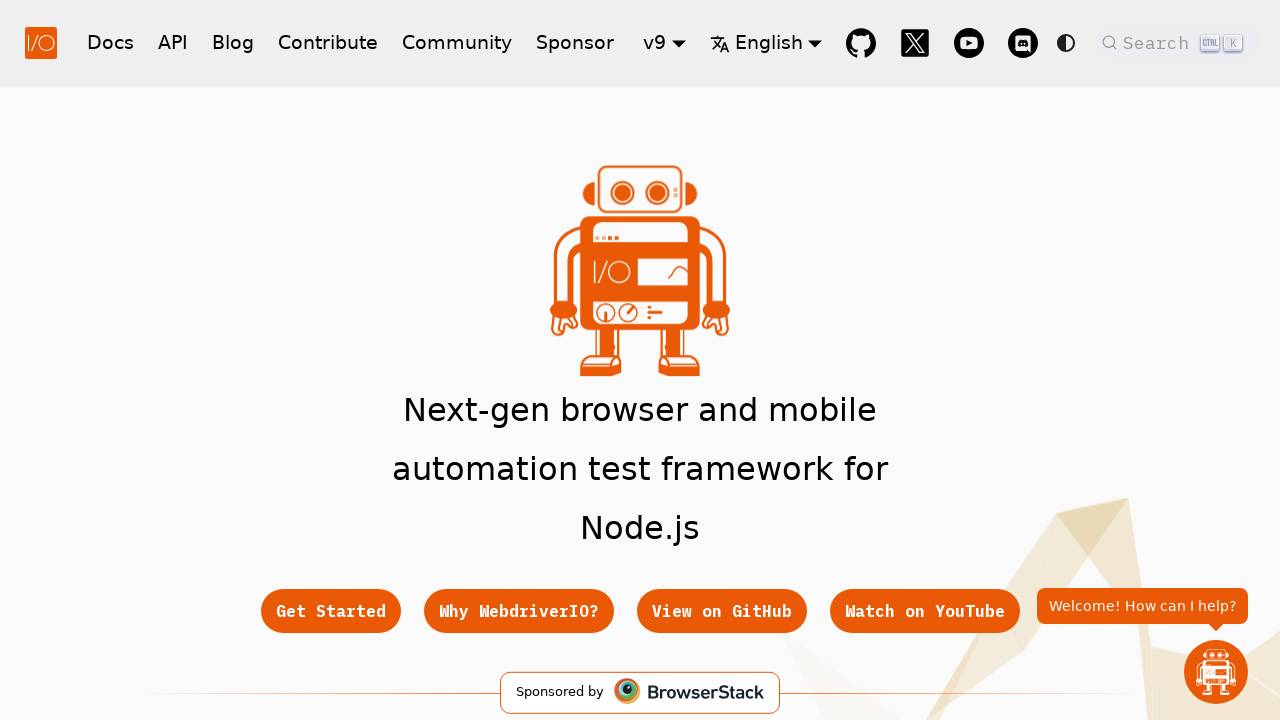

Waited for subtitle element to be visible
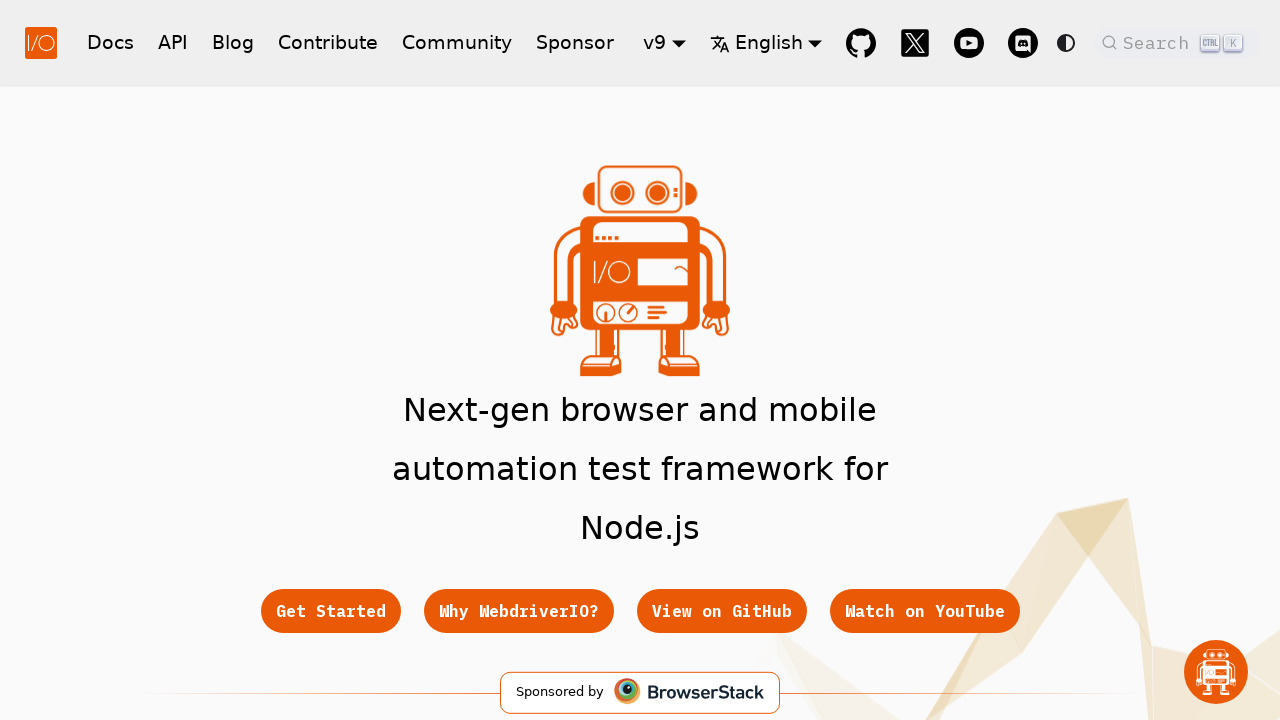

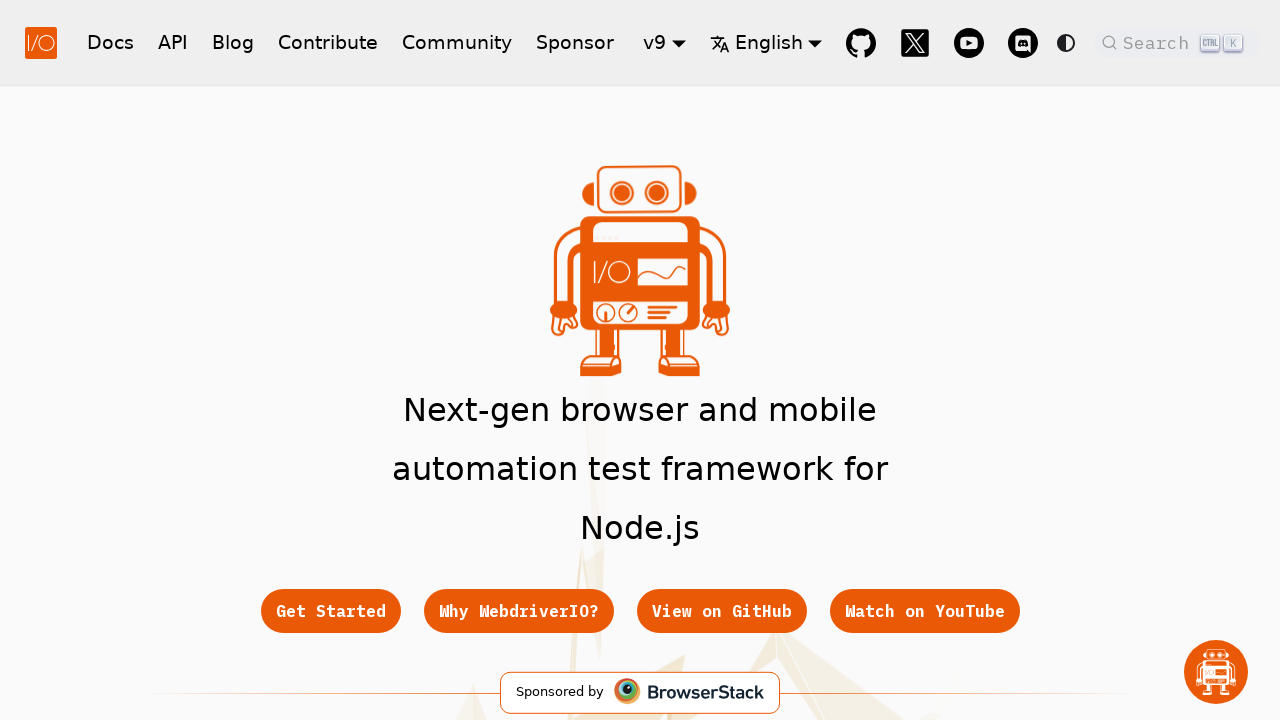